Tests JavaScript alert functionality by clicking a button that triggers an alert and attempting to verify incorrect alert text

Starting URL: http://the-internet.herokuapp.com/javascript_alerts

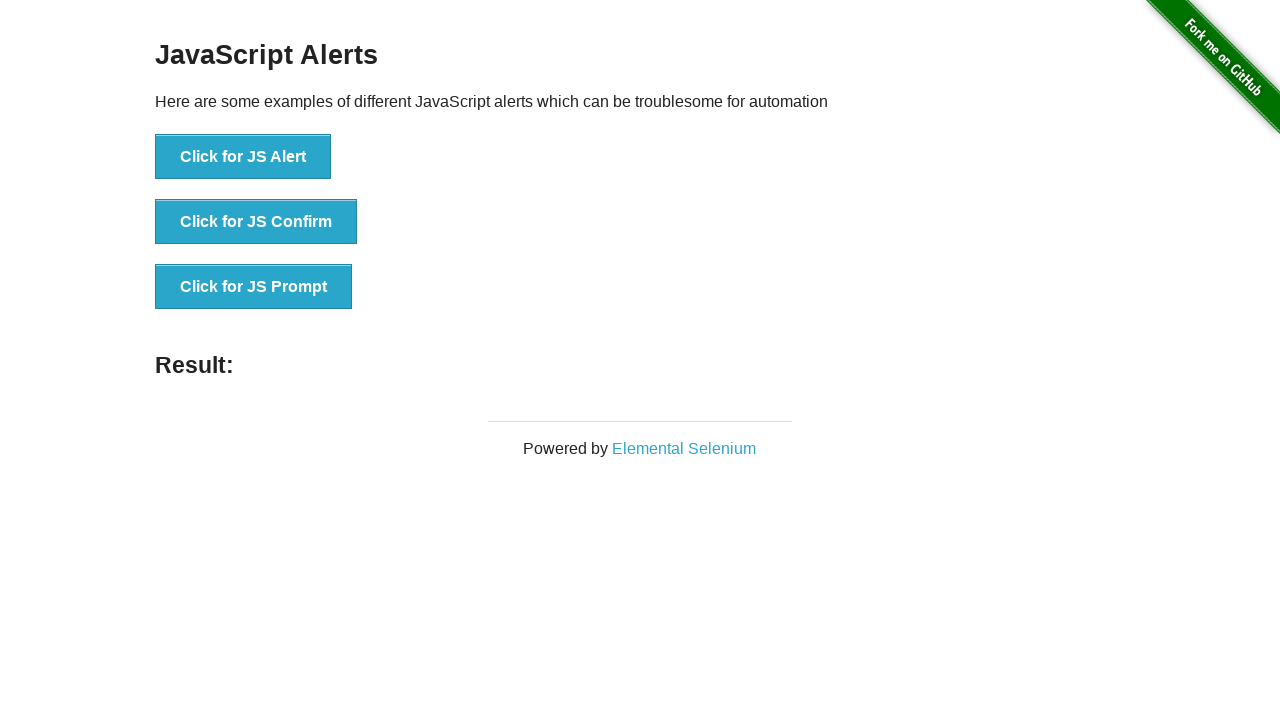

Clicked button to trigger JavaScript alert at (243, 157) on button[onclick='jsAlert()']
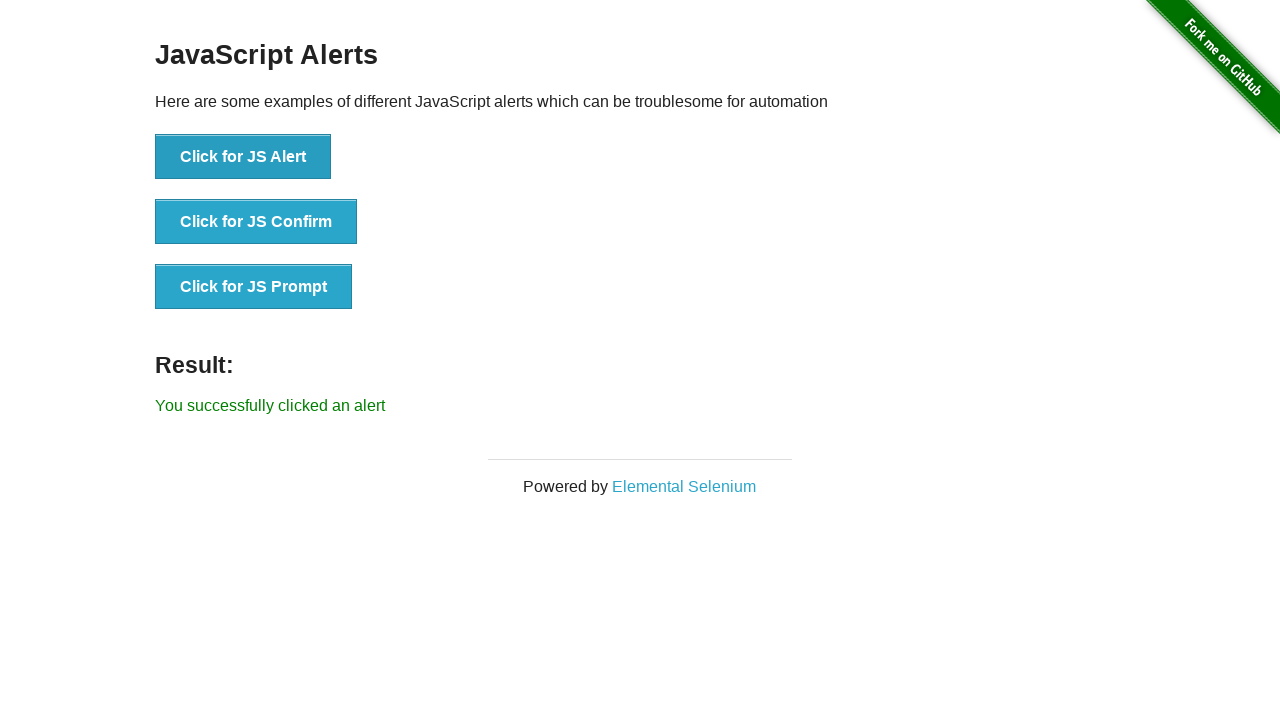

Set up dialog handler to accept alert
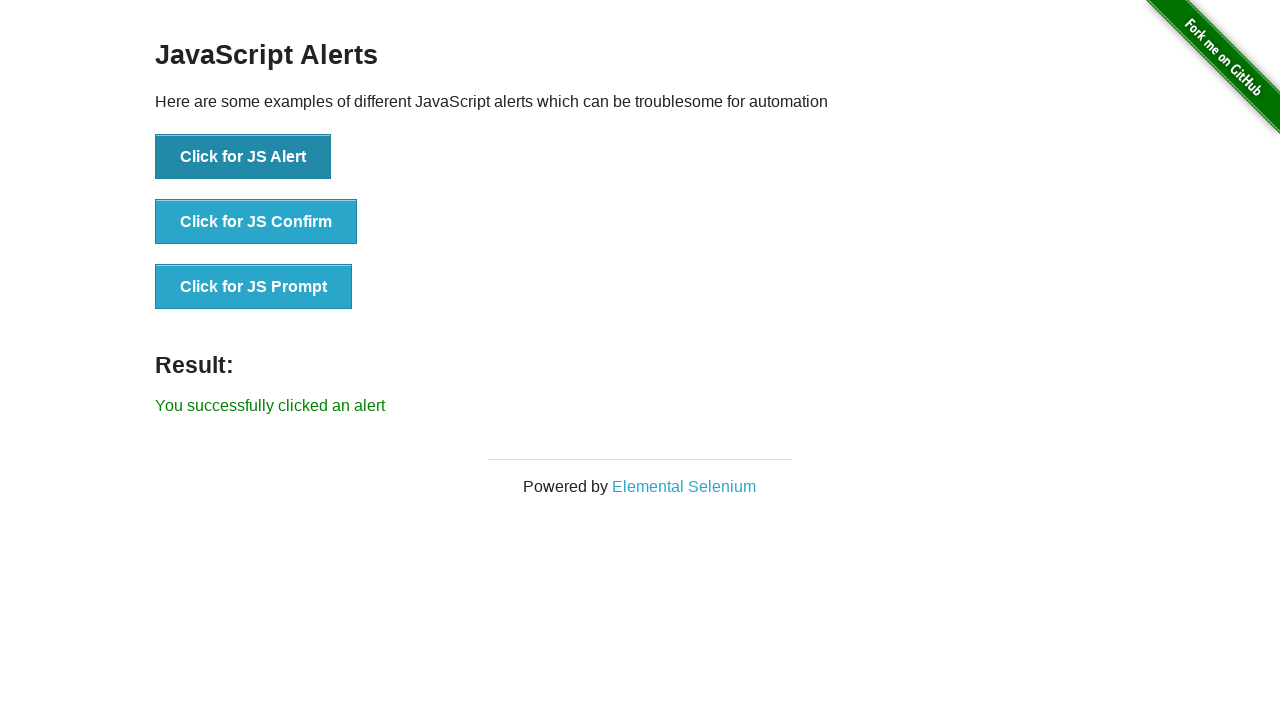

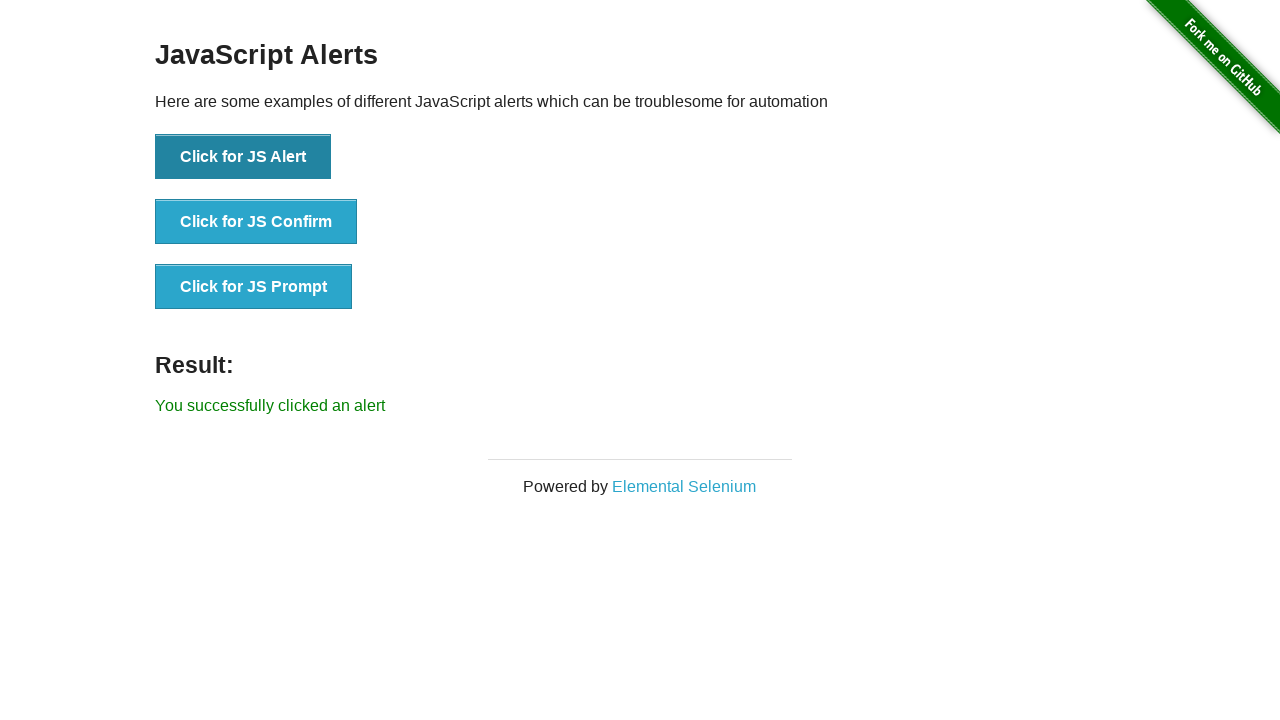